Tests handling of multiple browser windows by clicking a link that opens a new window, switching to the new window, reading content, closing it, and switching back to the original window.

Starting URL: https://the-internet.herokuapp.com/windows

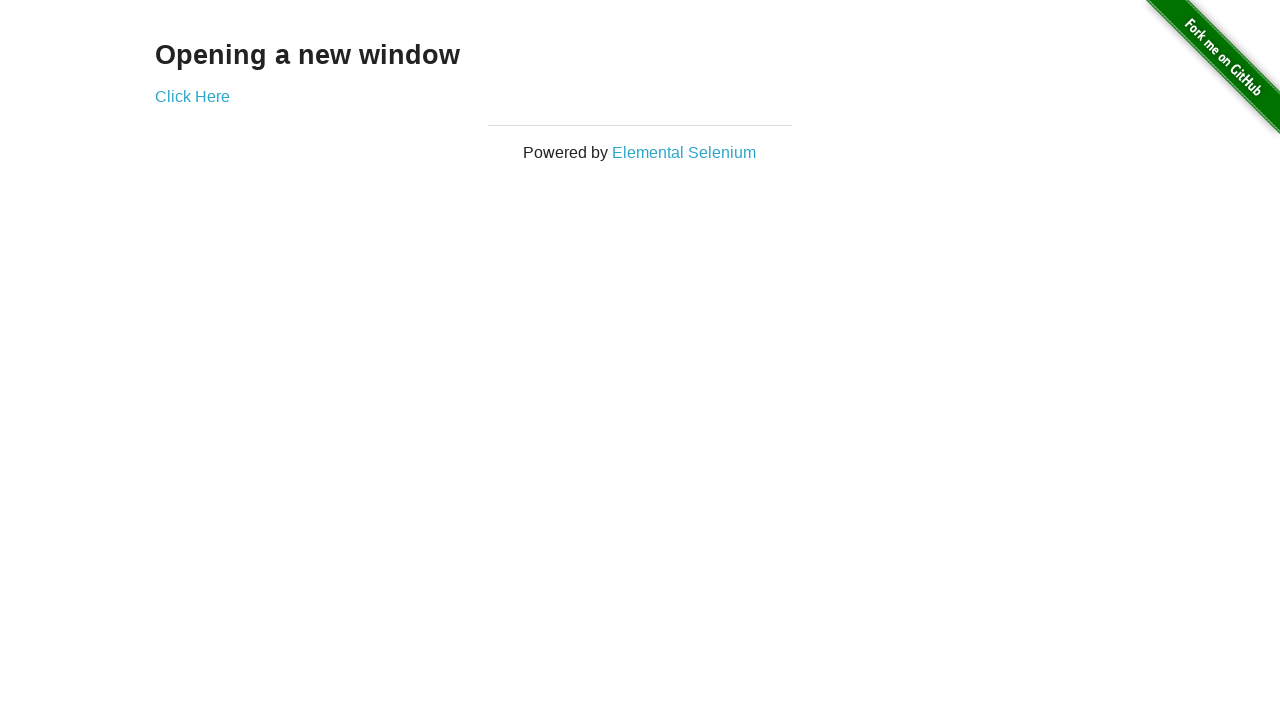

Navigated to the windows handling test page
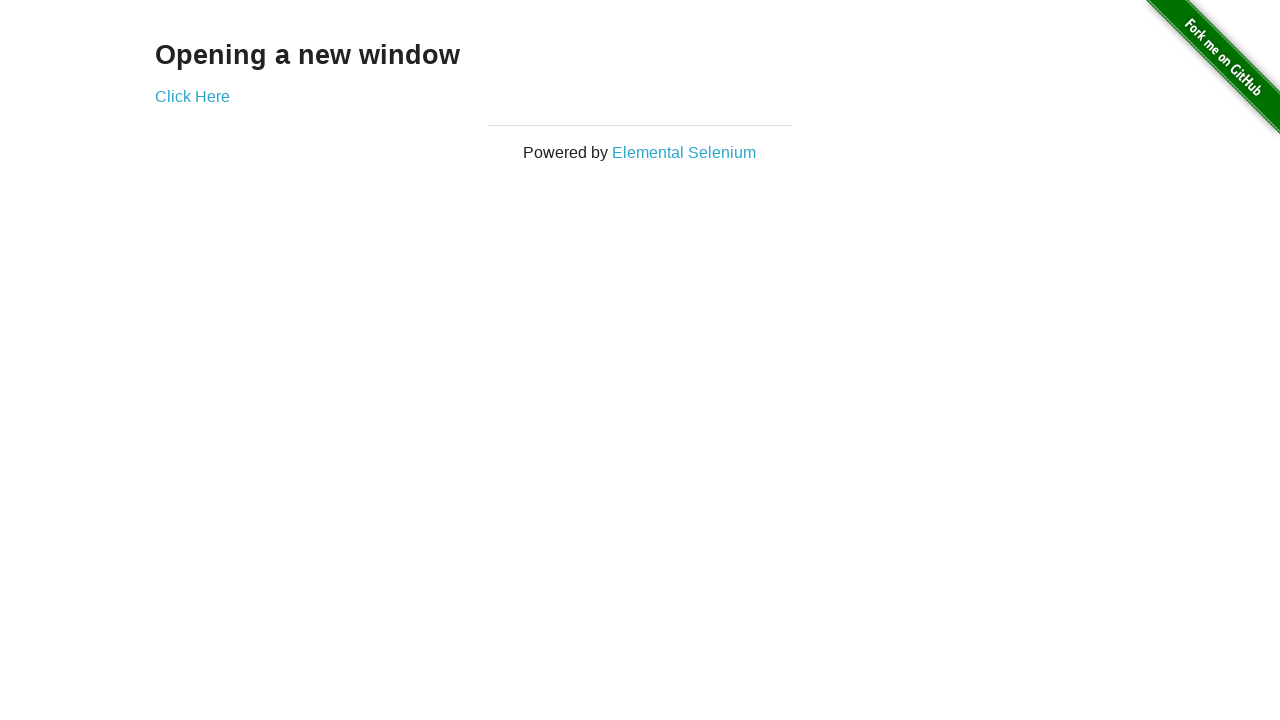

Clicked link to open a new window at (192, 96) on text=Click Here
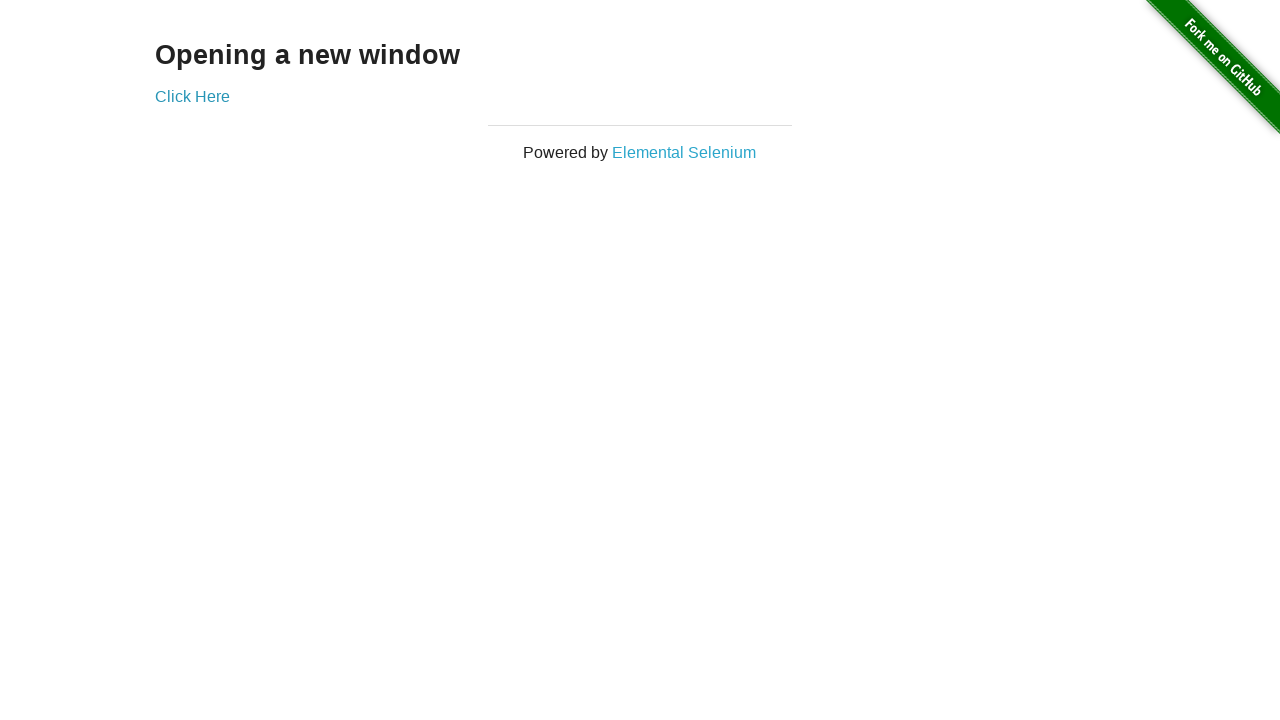

New window loaded completely
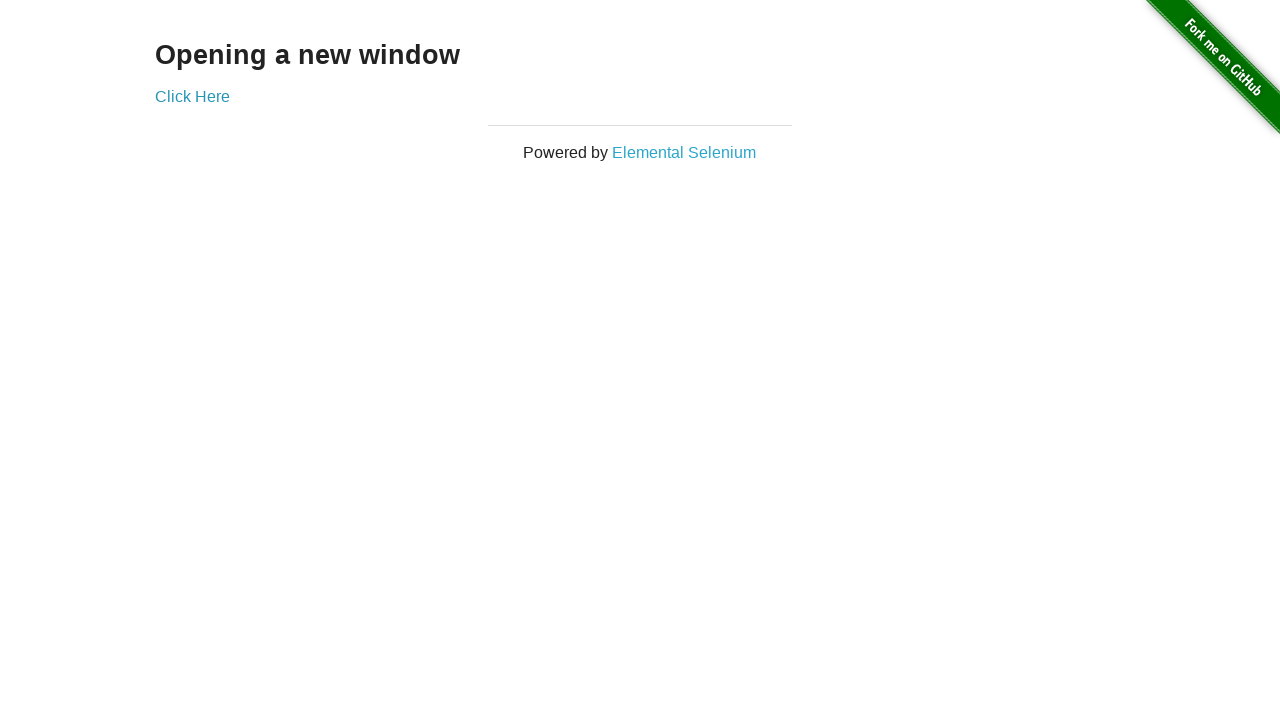

Read heading text from new window: 'New Window'
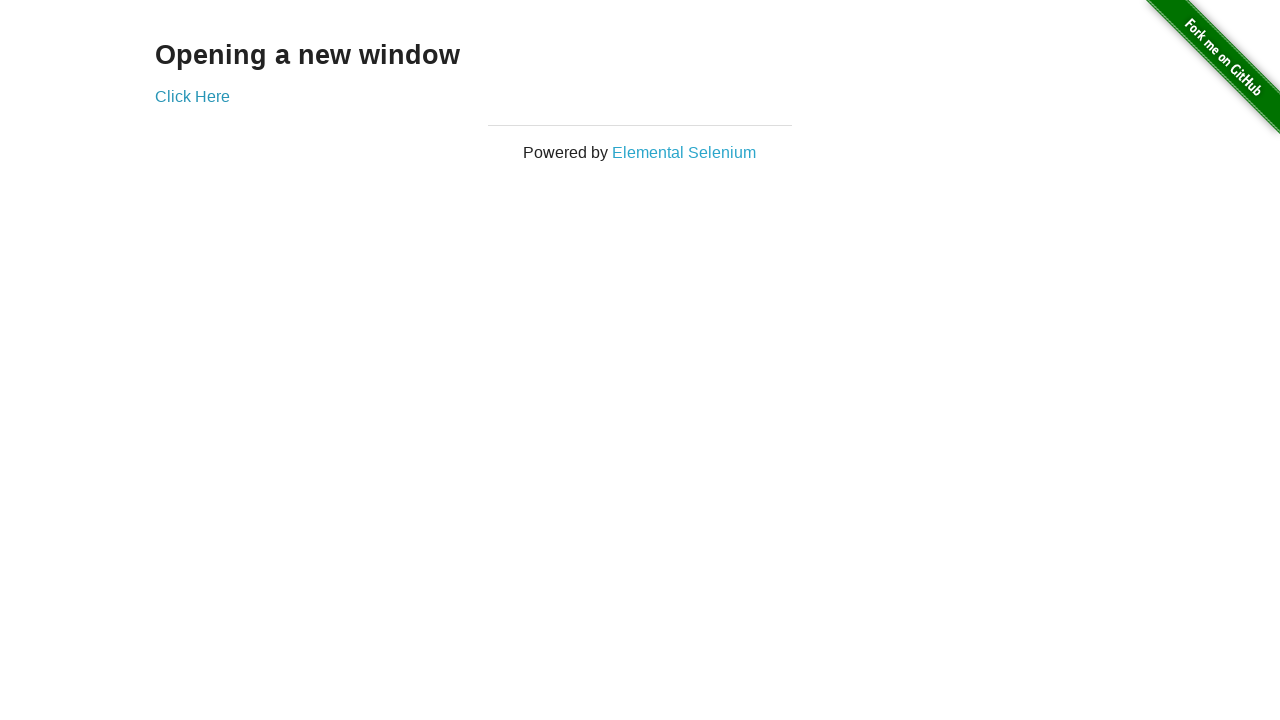

Closed the new window
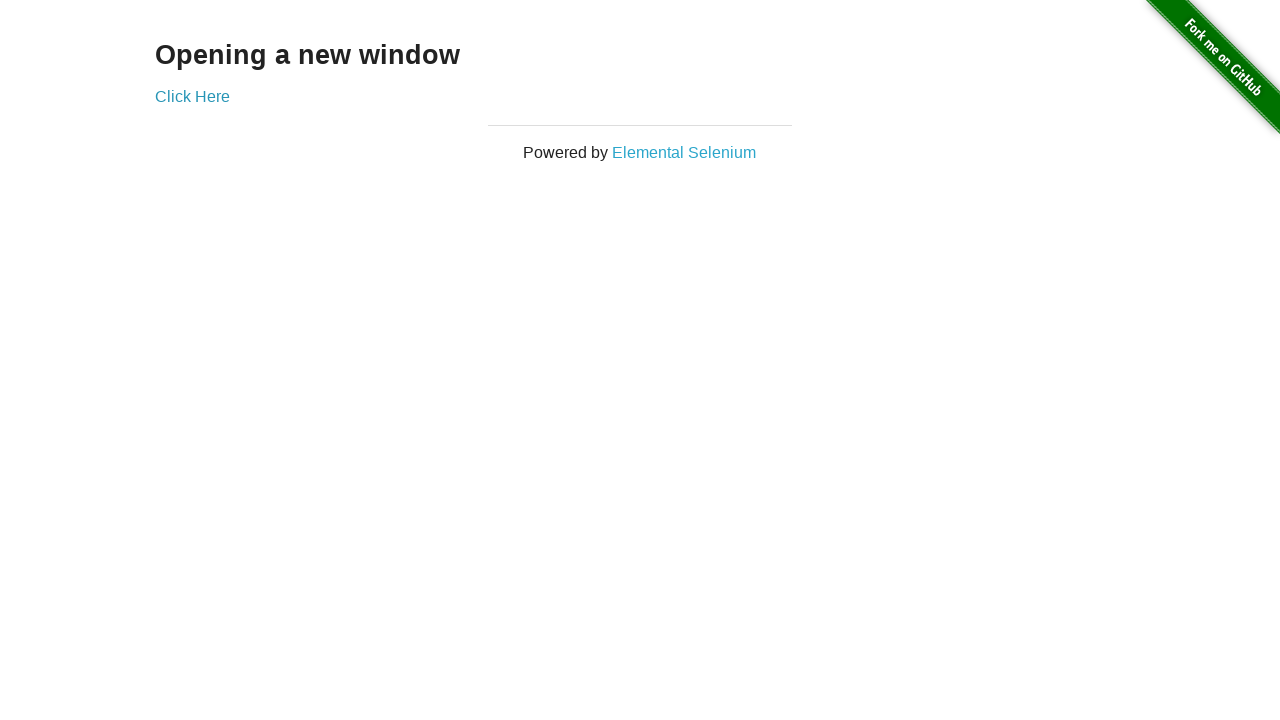

Verified original window is still active with link present
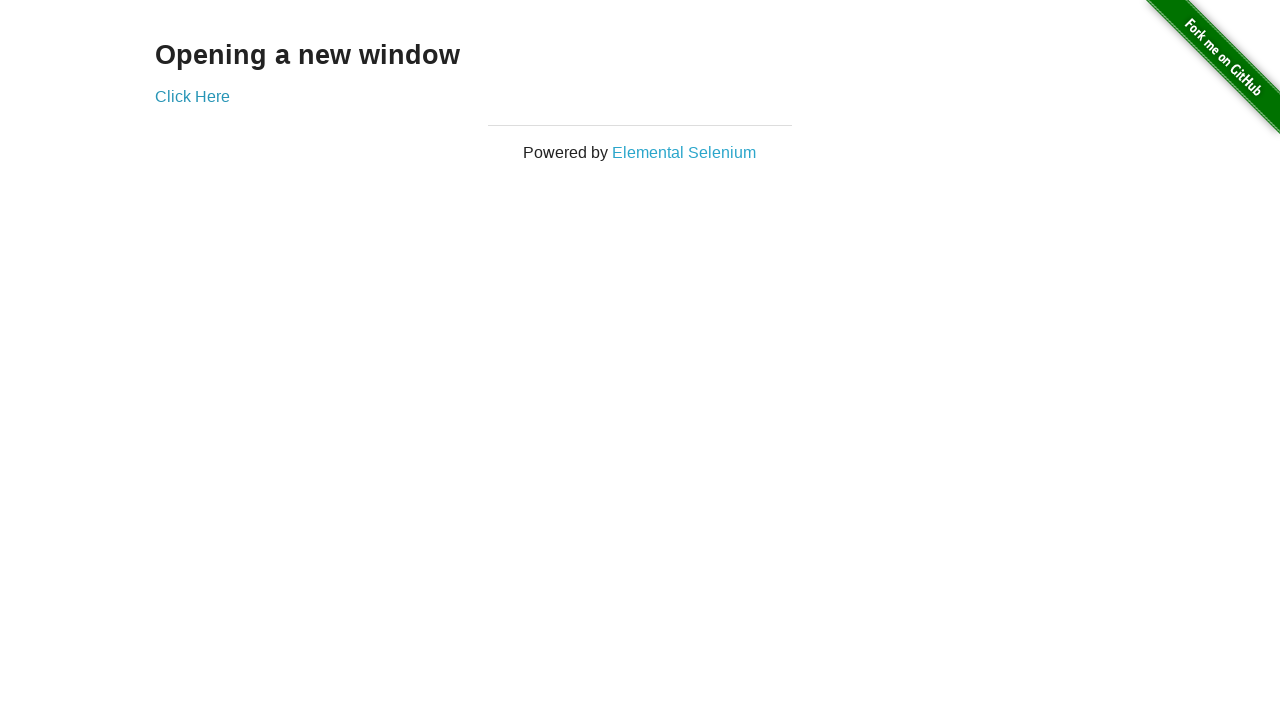

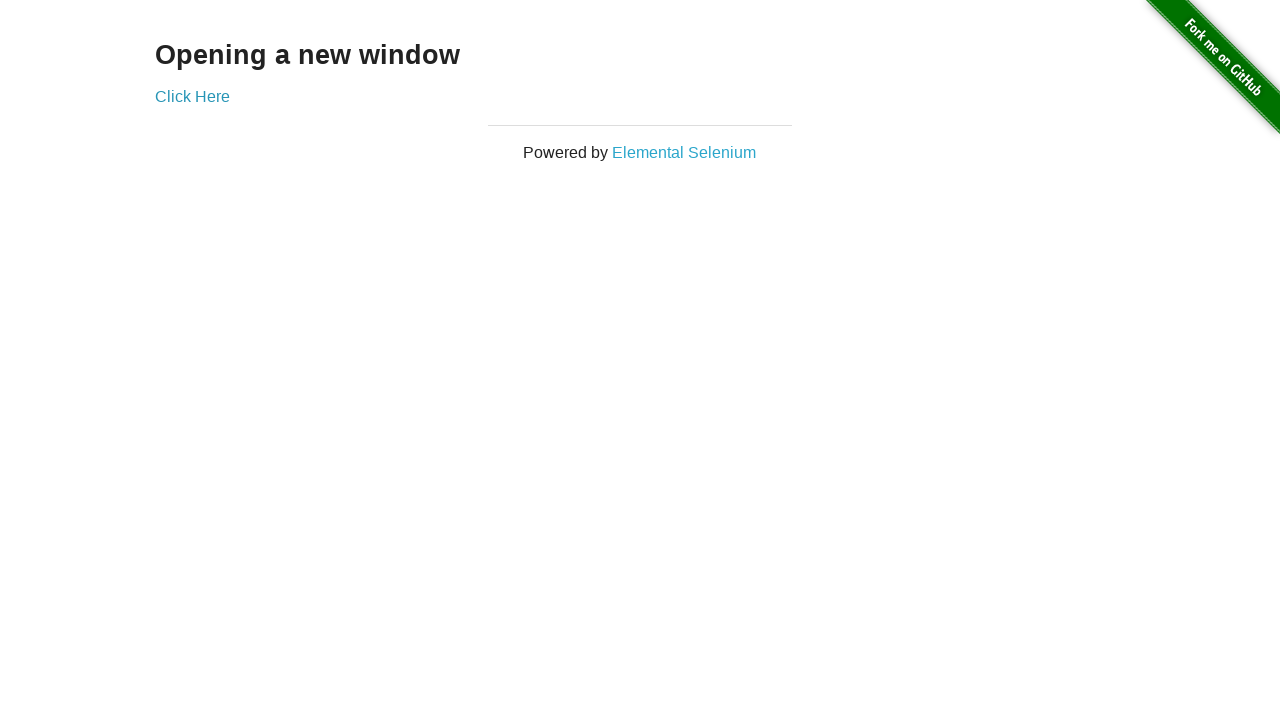